Tests adding multiple todo items to the TodoMVC React app and verifies each one appears in the list

Starting URL: https://todomvc.com/examples/react/dist/

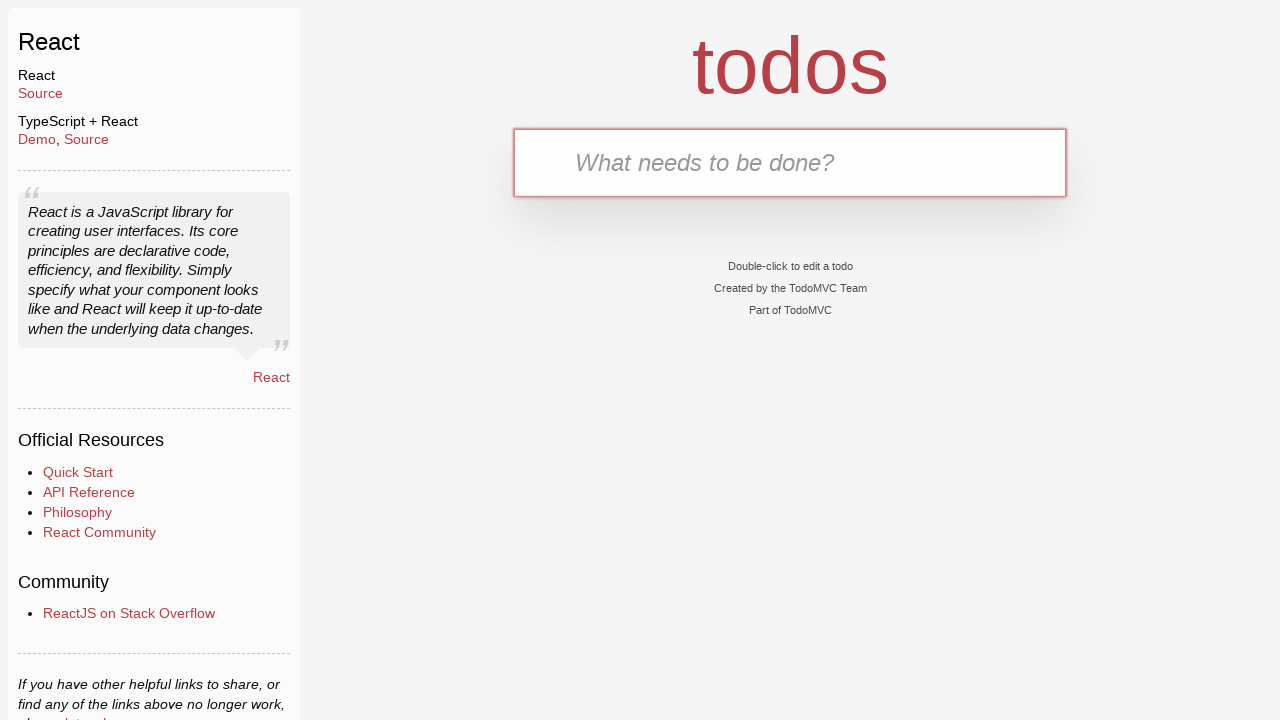

Filled todo input with 'Complete project report' on .new-todo
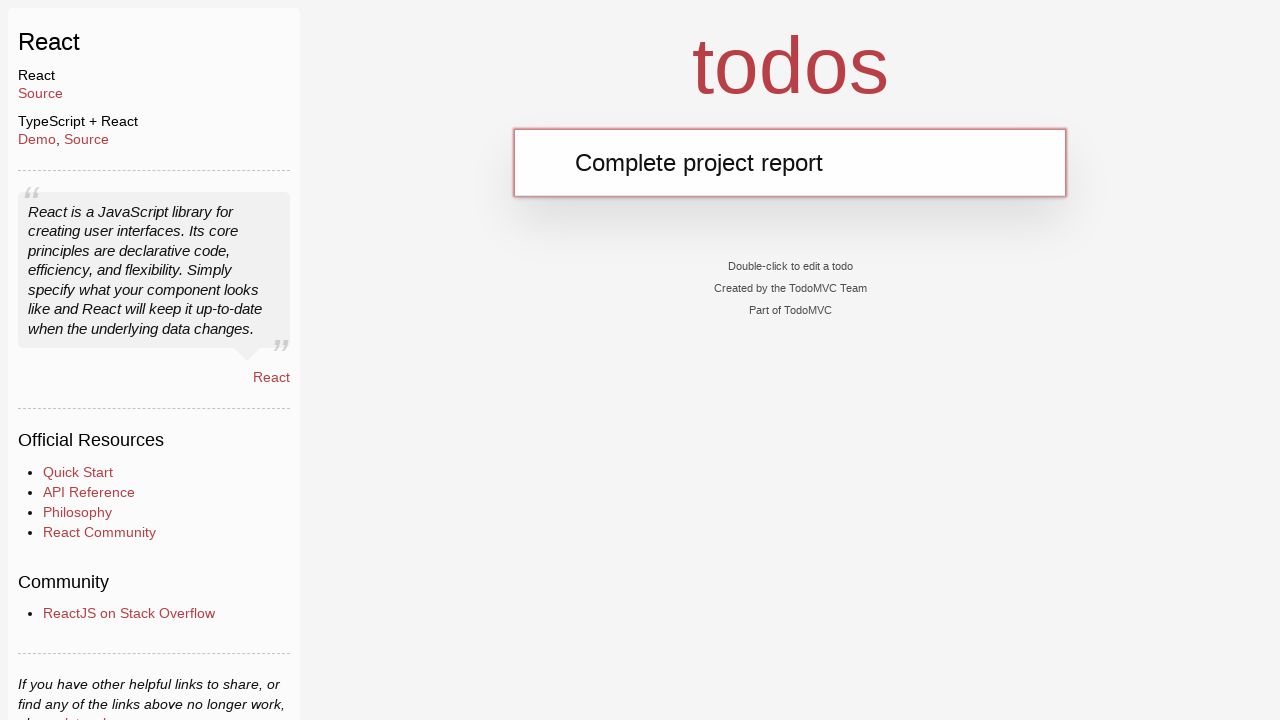

Pressed Enter to add todo 'Complete project report' on .new-todo
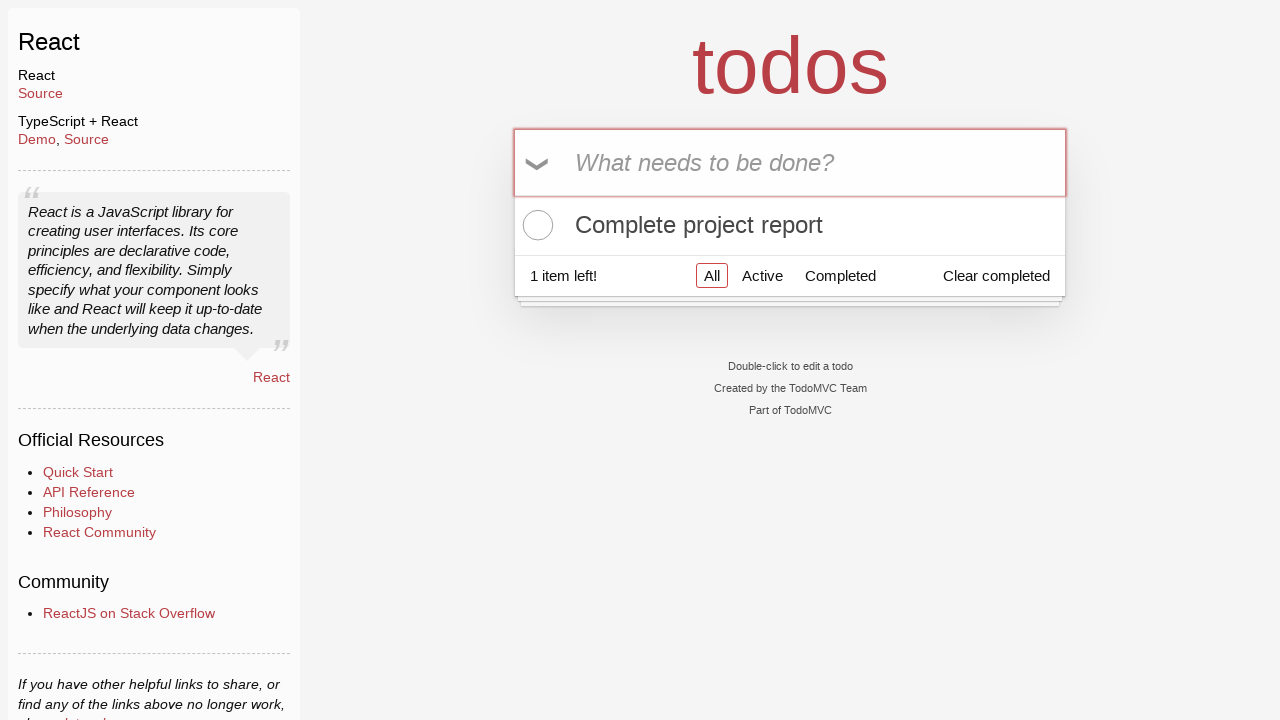

Verified todo item 'Complete project report' appears in the list
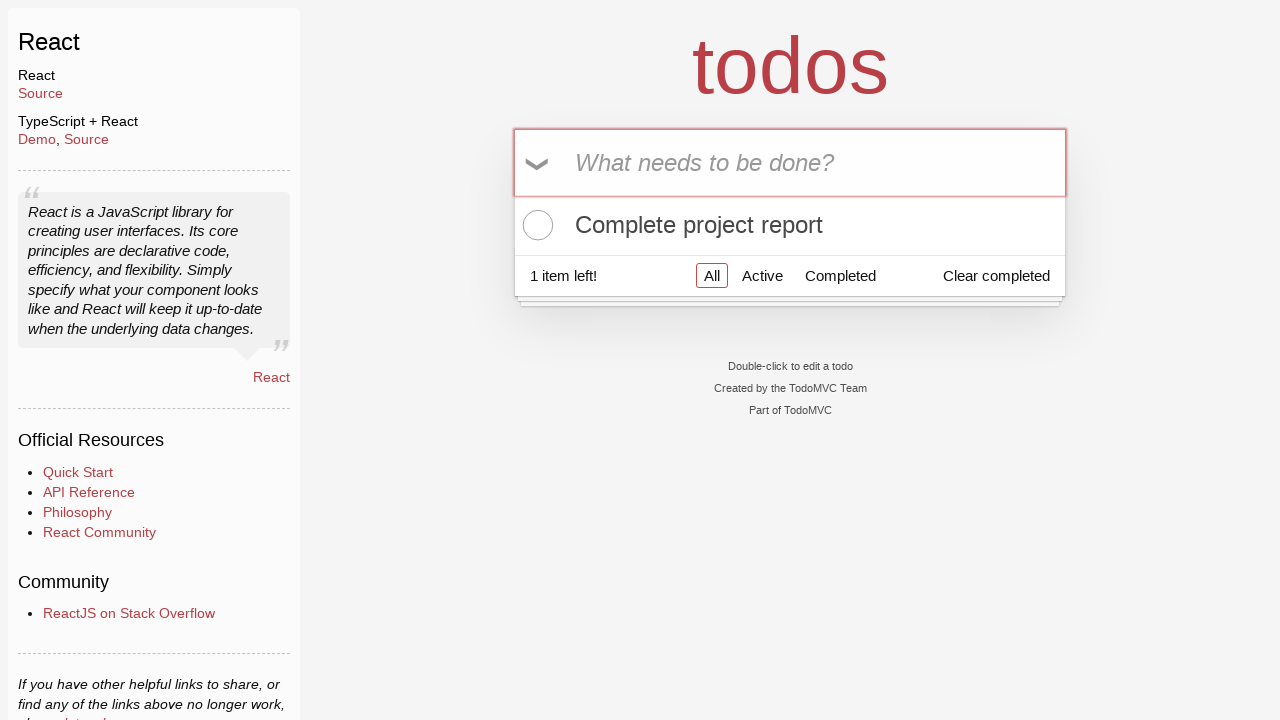

Filled todo input with 'Schedule team meeting' on .new-todo
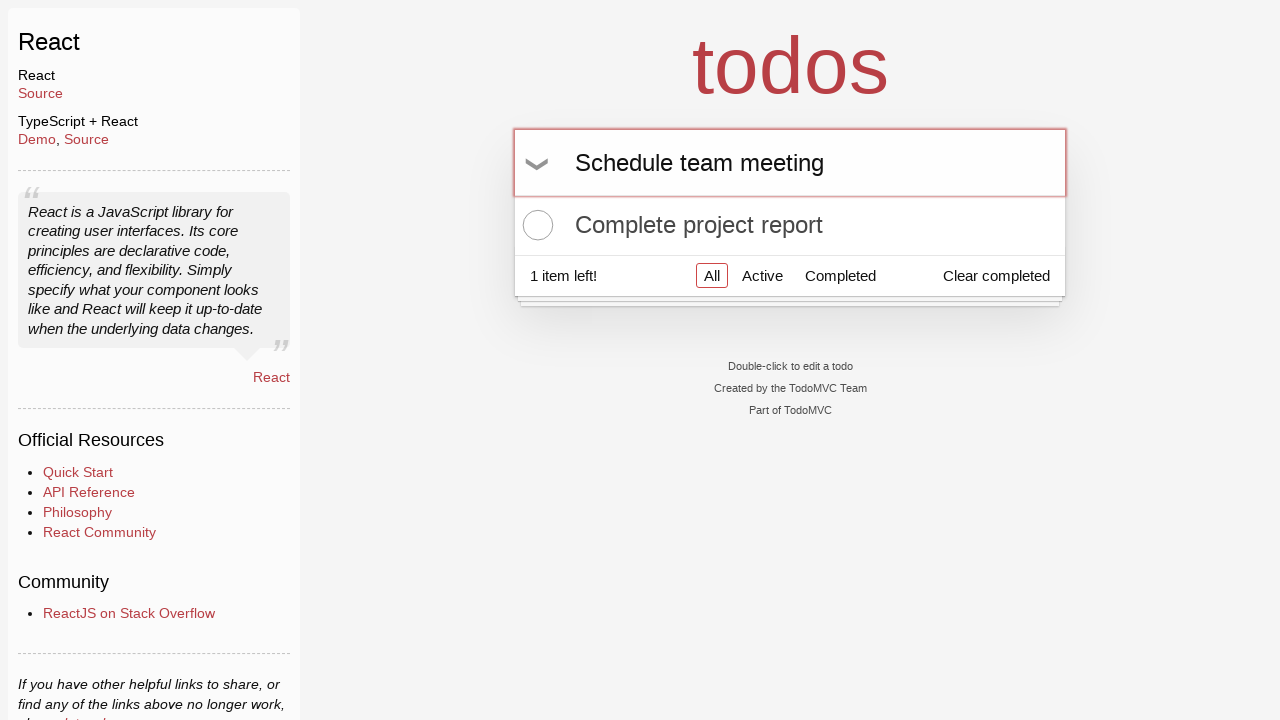

Pressed Enter to add todo 'Schedule team meeting' on .new-todo
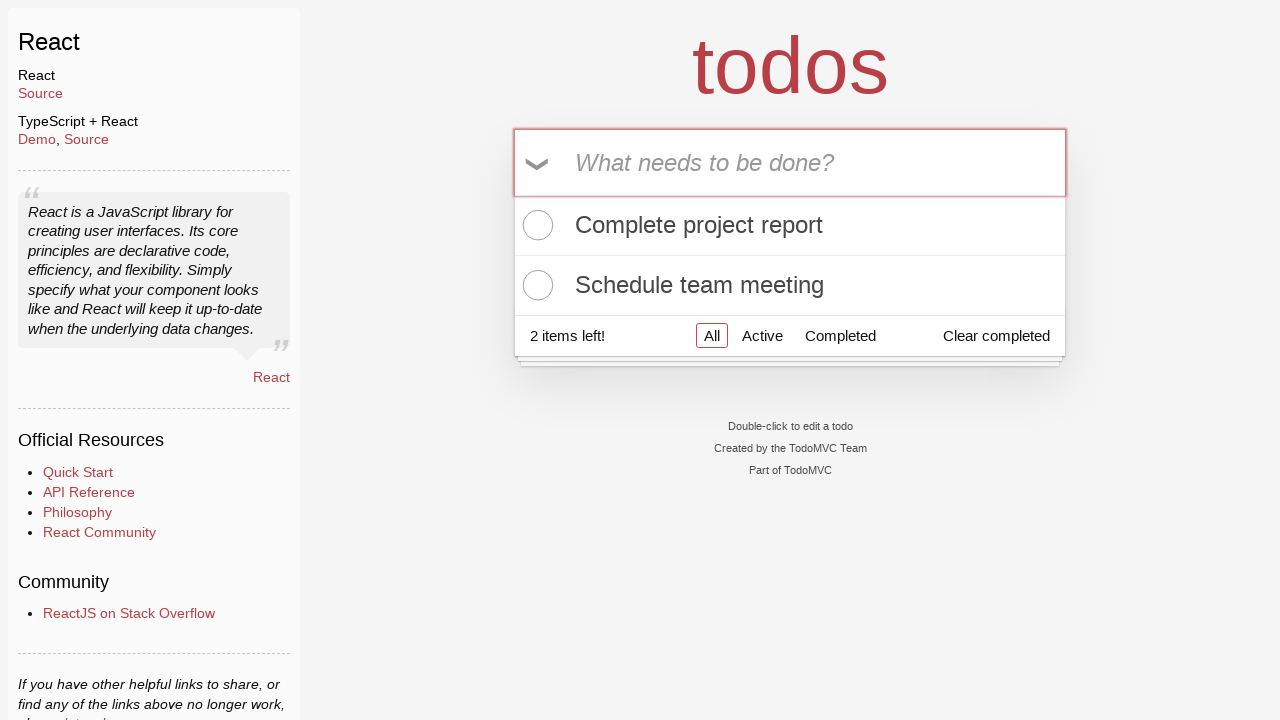

Verified todo item 'Schedule team meeting' appears in the list
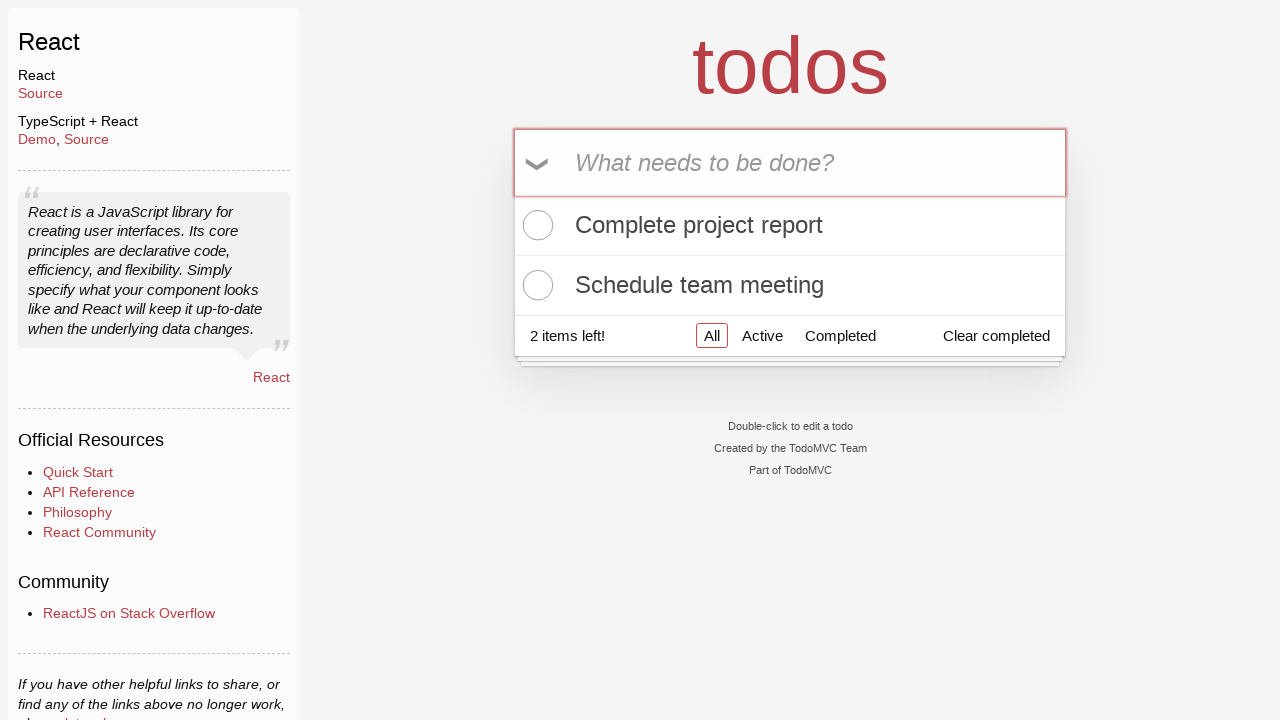

Filled todo input with 'Review pull requests' on .new-todo
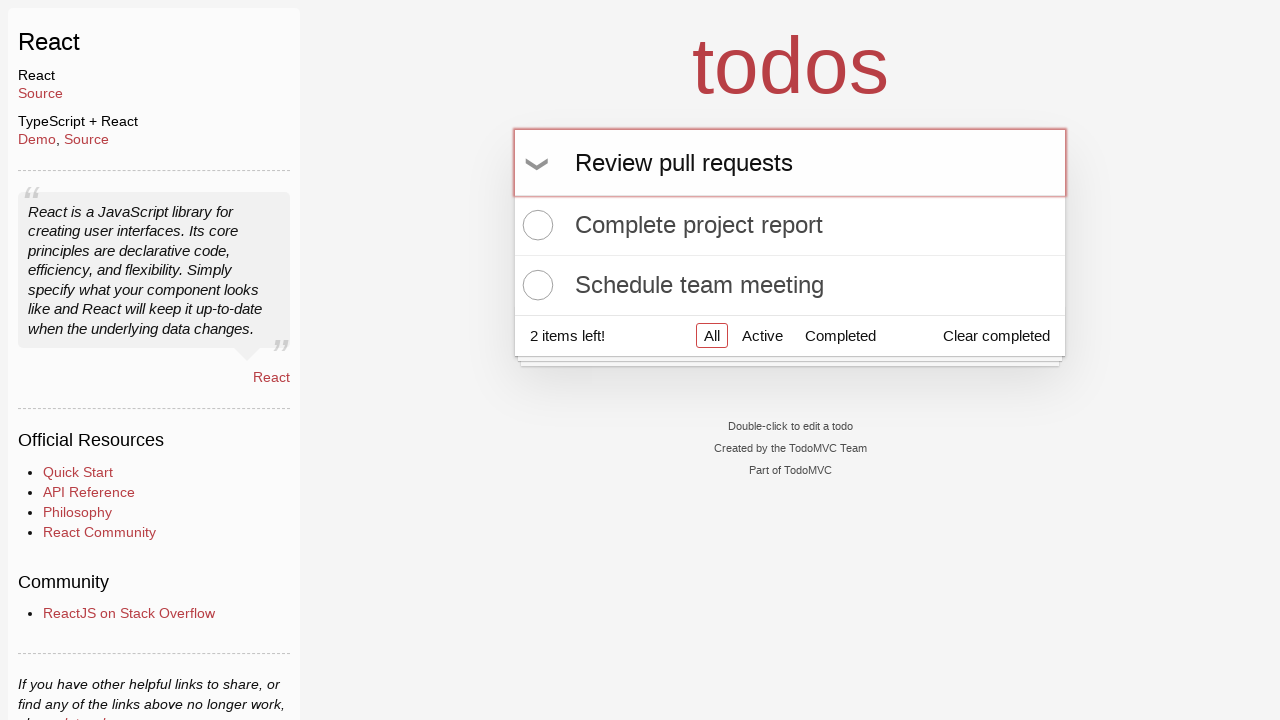

Pressed Enter to add todo 'Review pull requests' on .new-todo
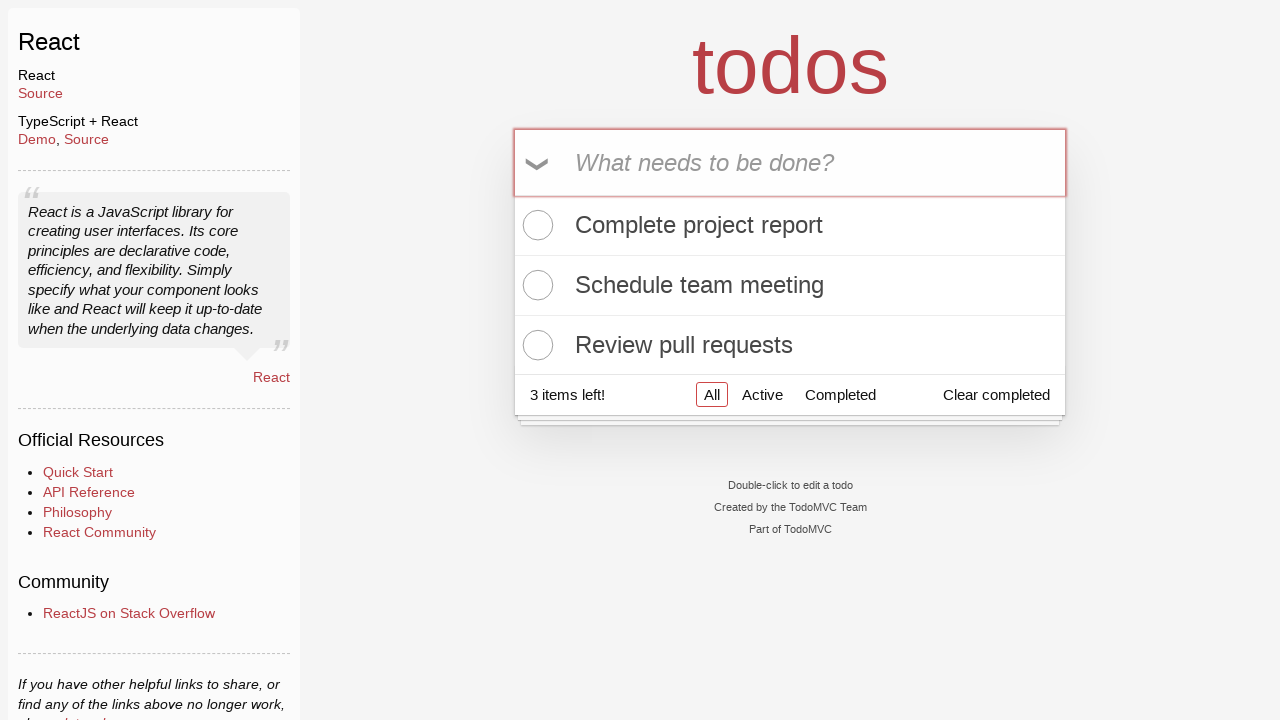

Verified todo item 'Review pull requests' appears in the list
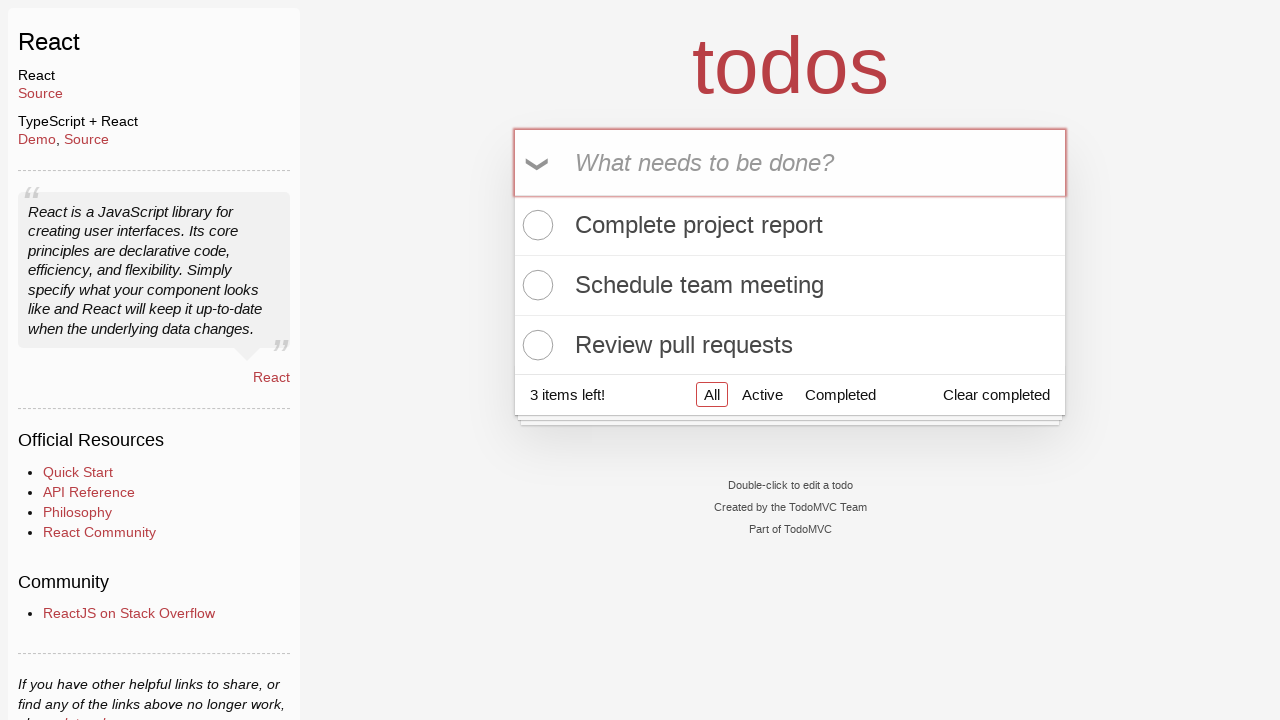

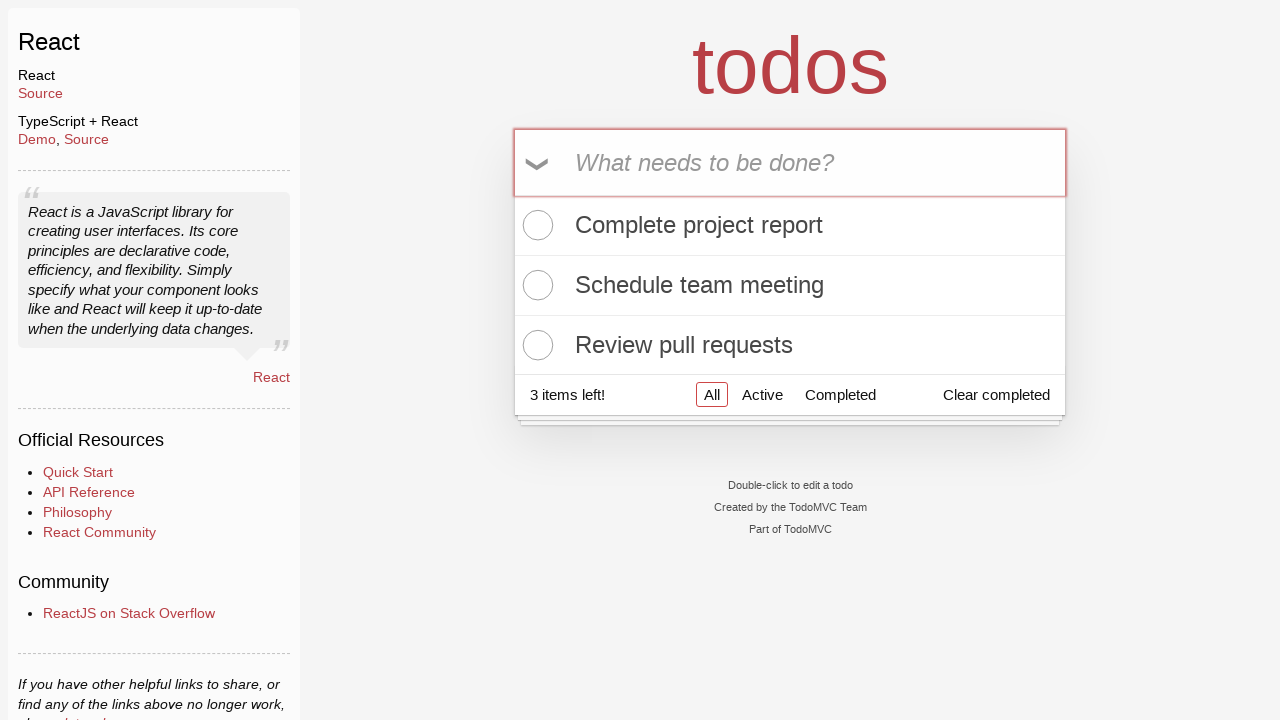